Tests adding and then deleting an element by clicking Add Element and then clicking the Delete button

Starting URL: http://the-internet.herokuapp.com/add_remove_elements/

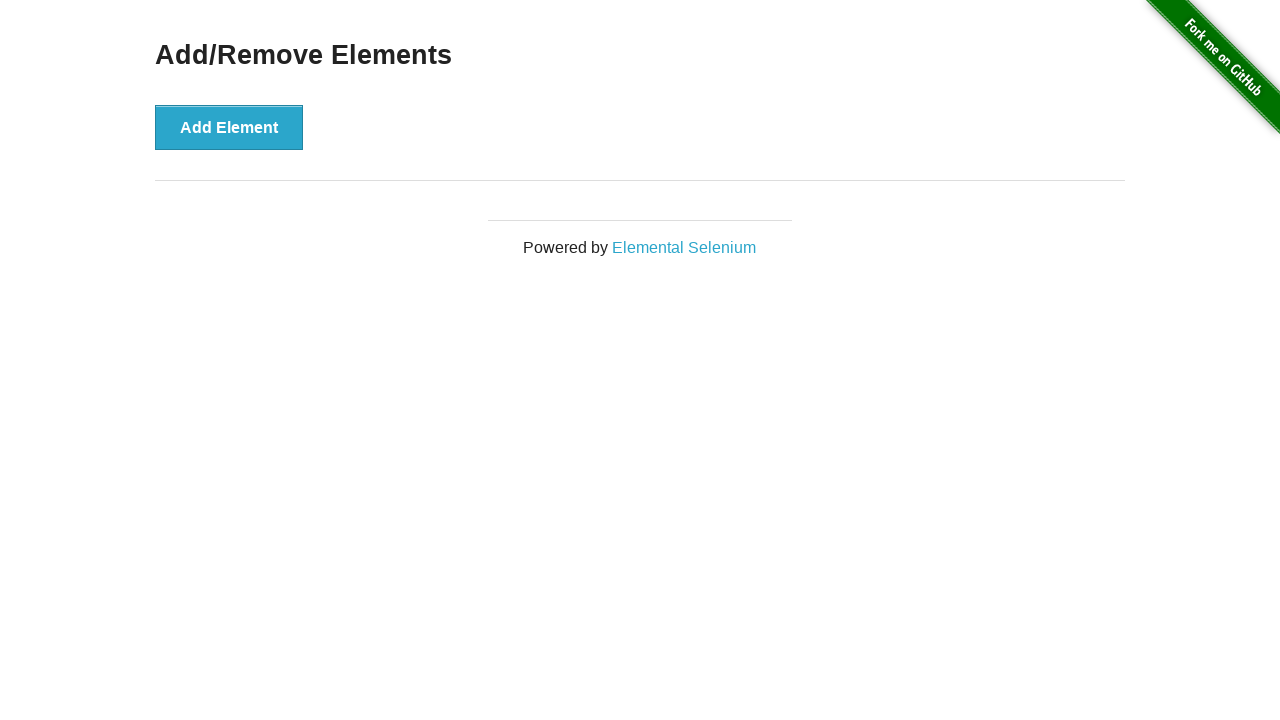

Verified page loaded with 'Add/Remove Elements' heading
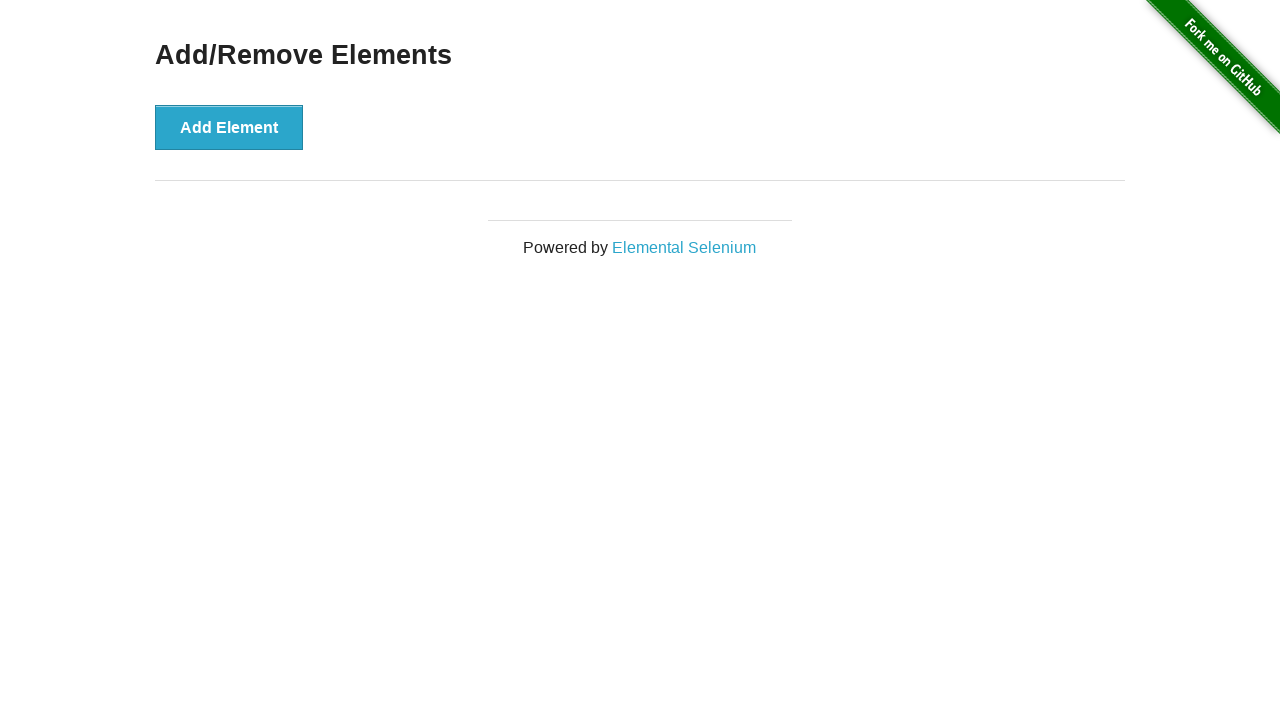

Clicked 'Add Element' button at (229, 127) on button[onclick='addElement()']
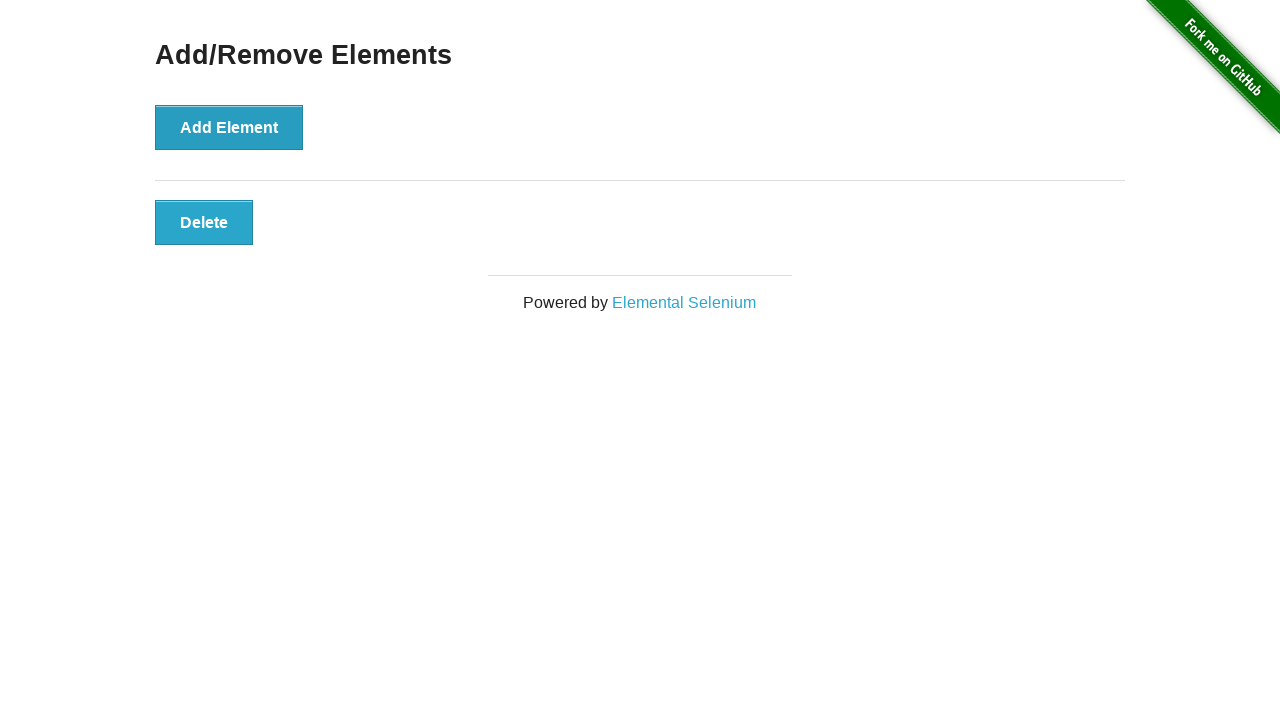

Clicked Delete button to remove the added element at (204, 222) on .added-manually
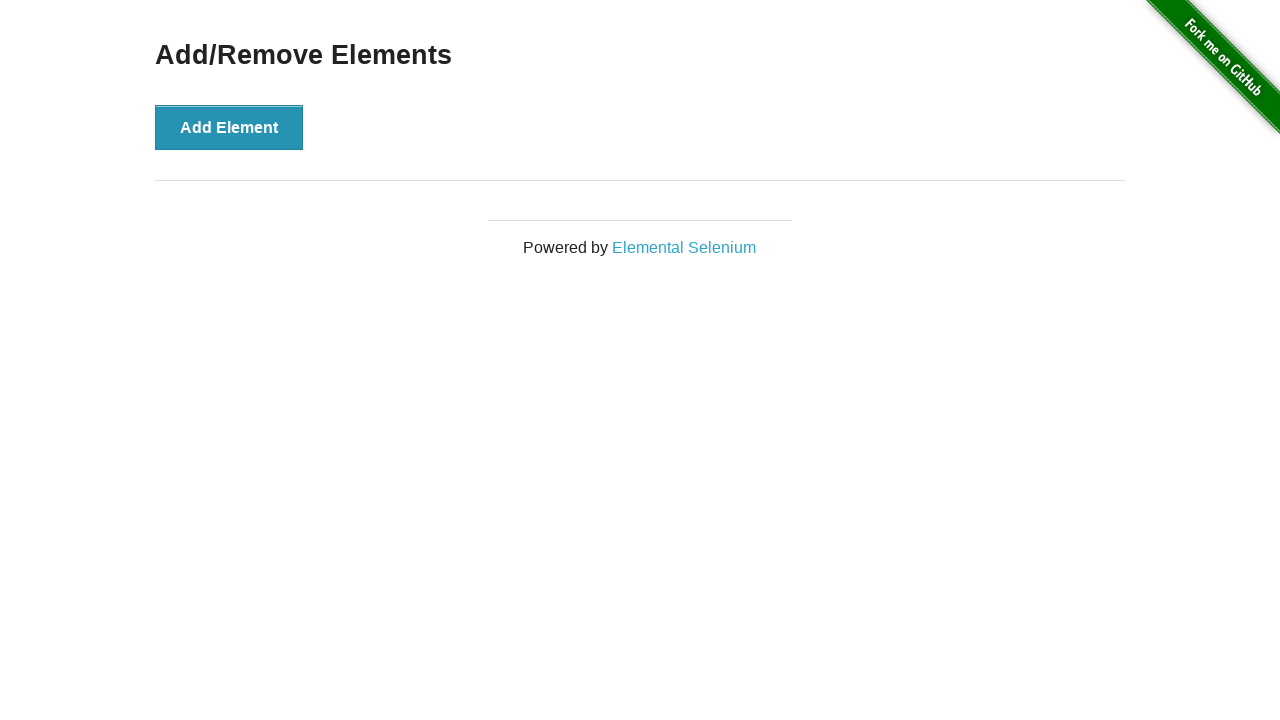

Verified element was successfully deleted
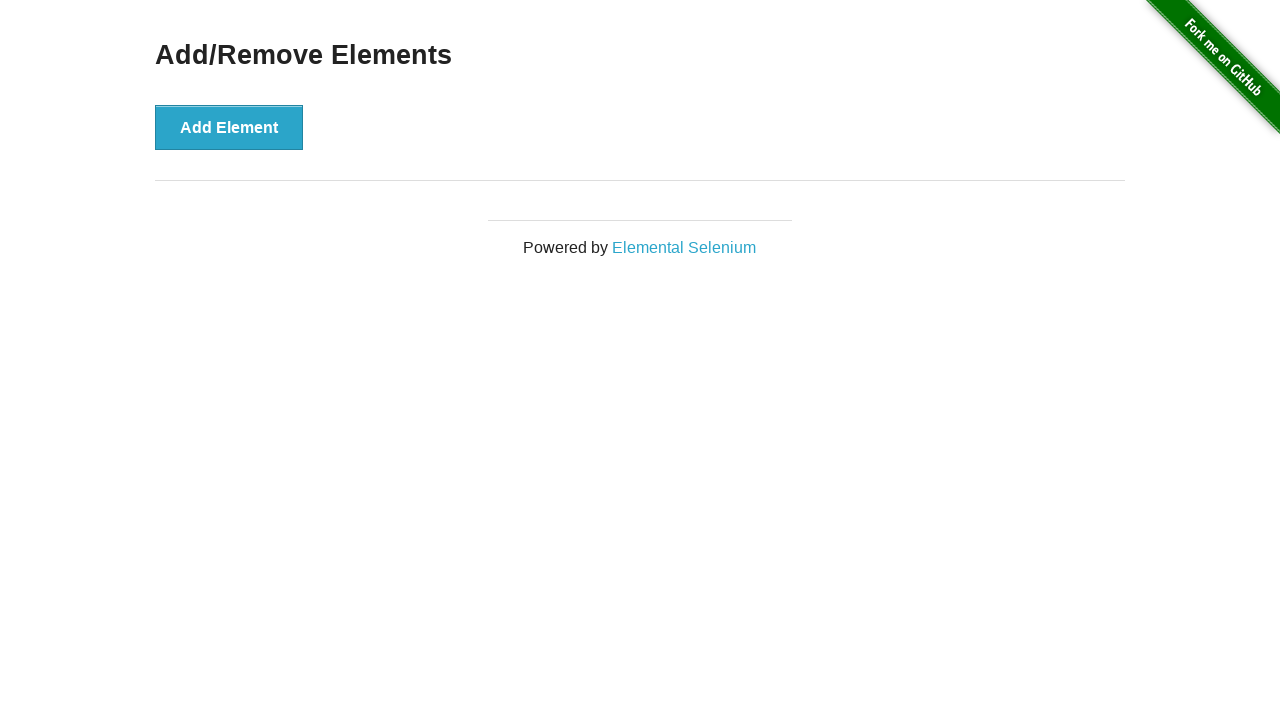

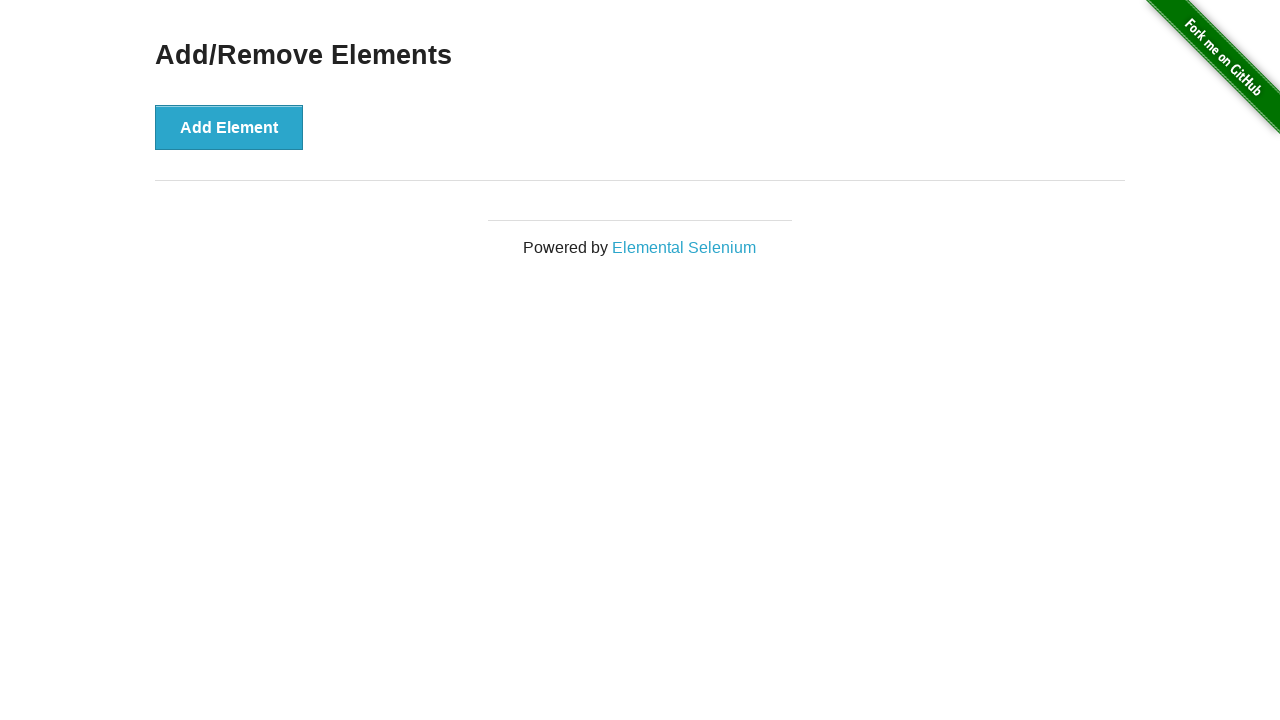